Tests a form that requires calculating the sum of two numbers and selecting the result from a dropdown menu before submitting

Starting URL: http://suninjuly.github.io/selects1.html

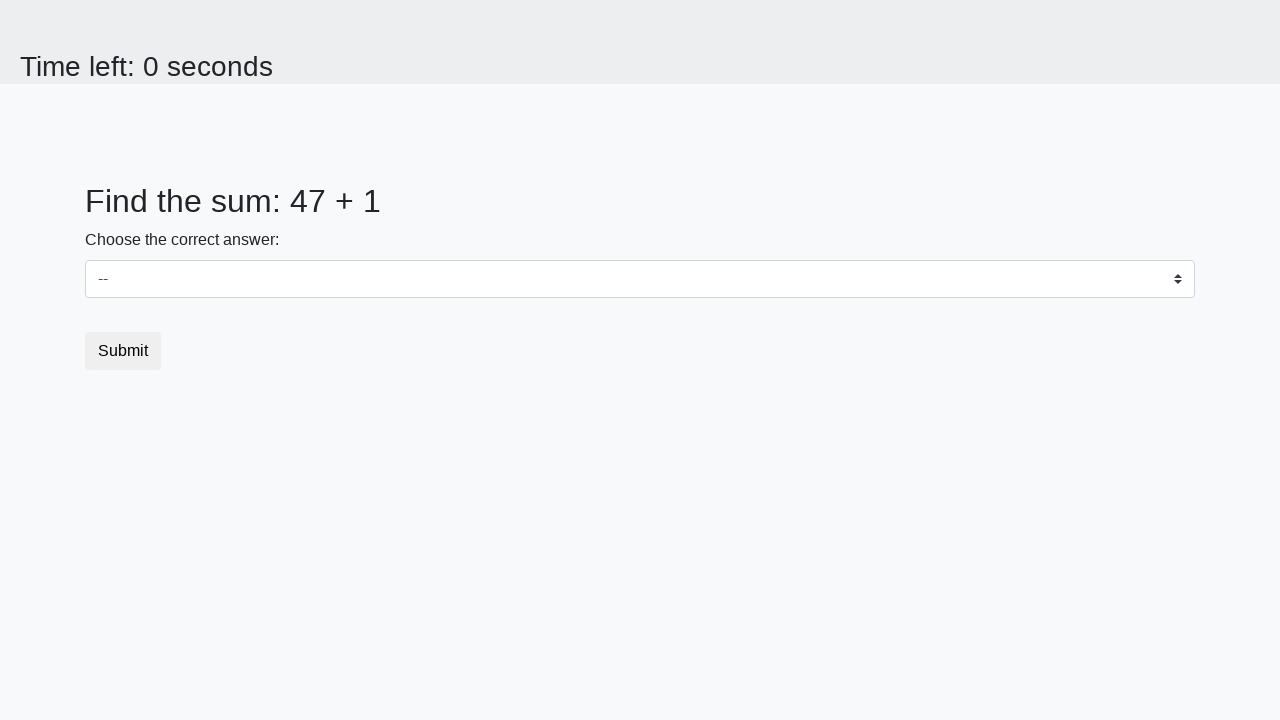

Retrieved first number from page
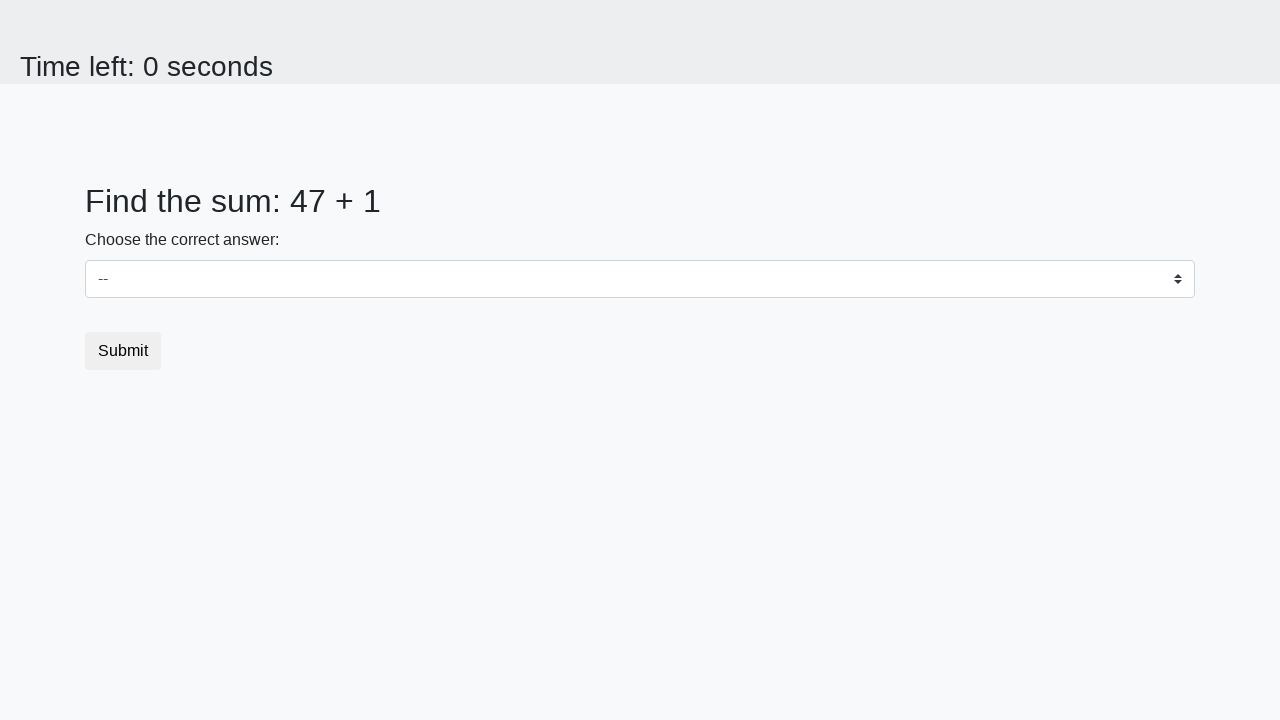

Retrieved second number from page
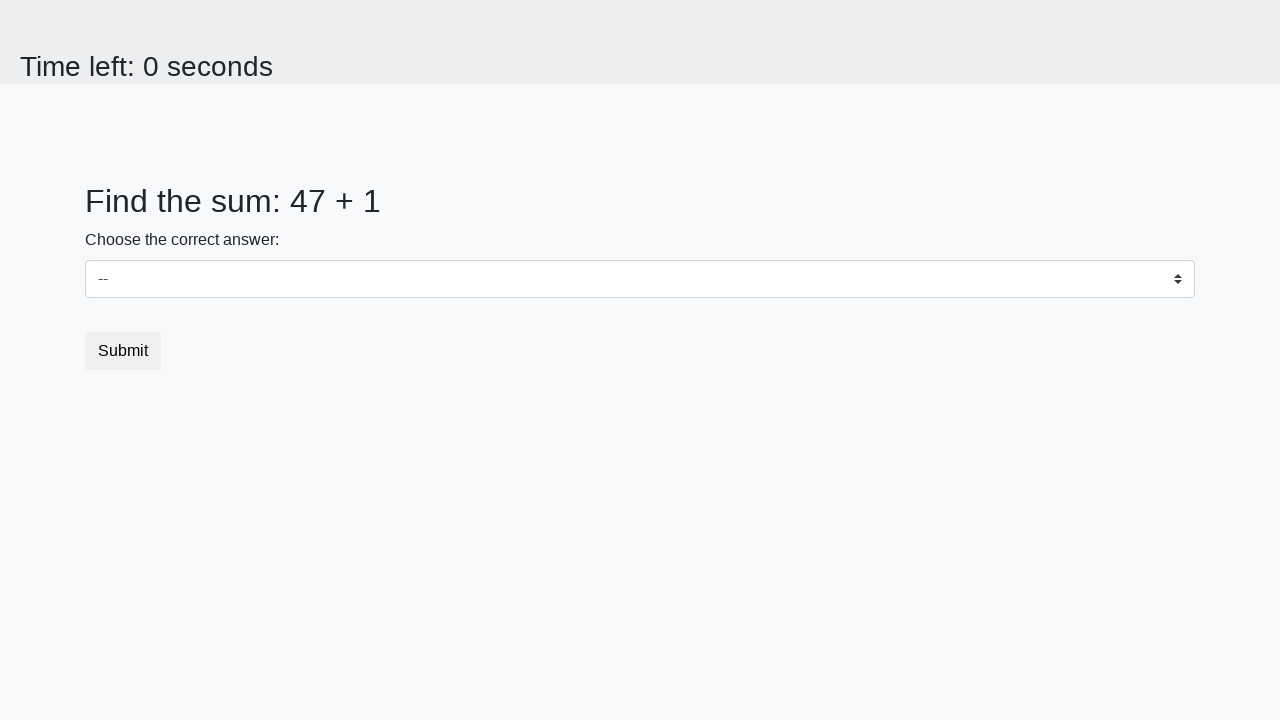

Calculated sum: 47 + 1 = 48
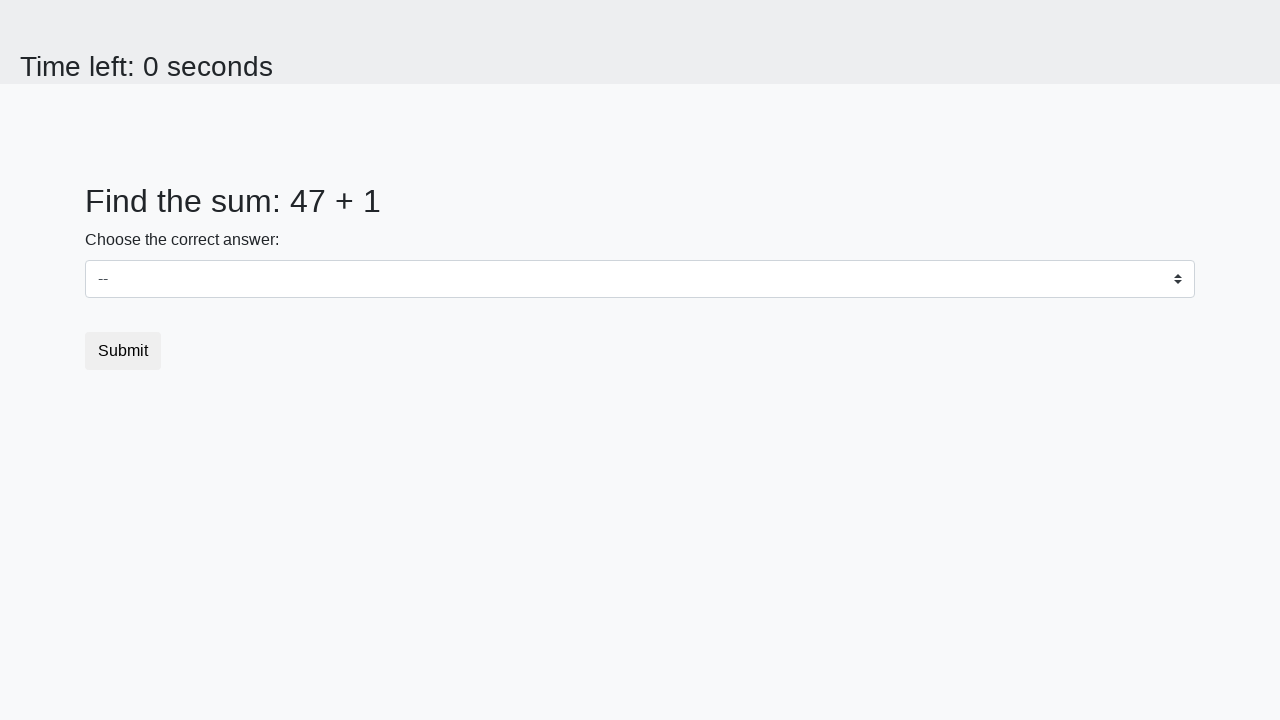

Selected 48 from dropdown menu on select
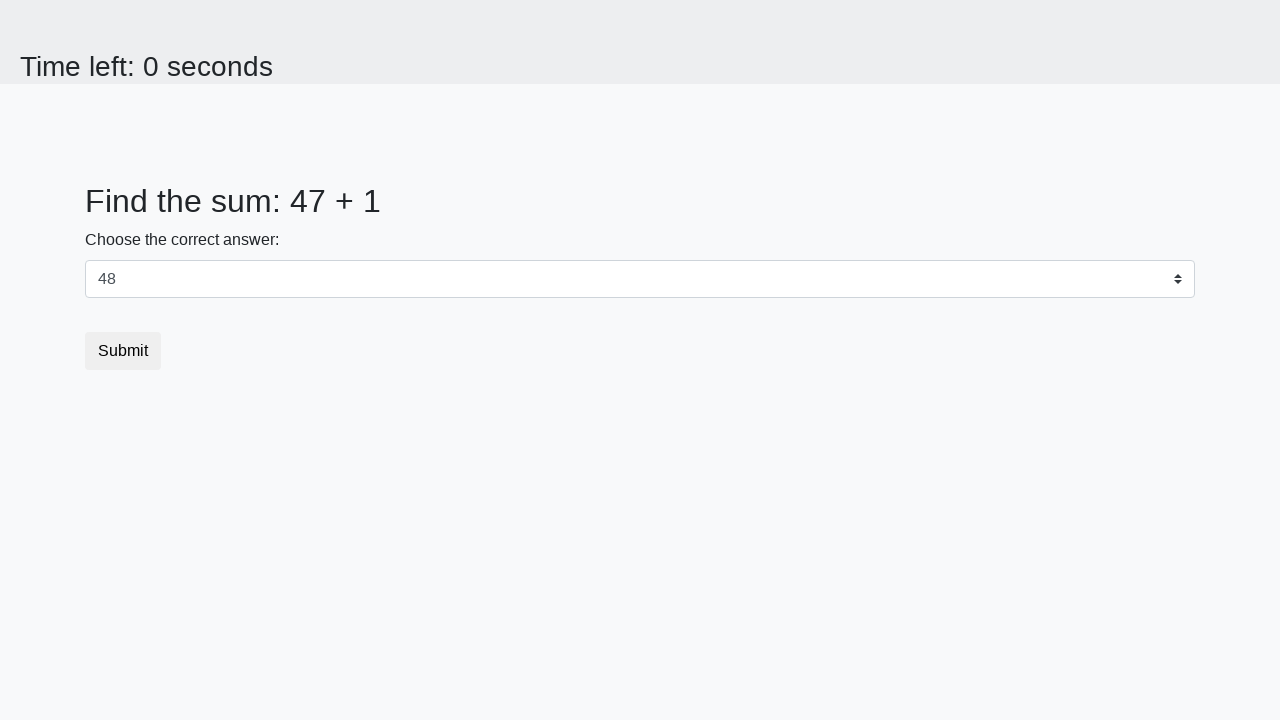

Clicked submit button at (123, 351) on .btn.btn-default
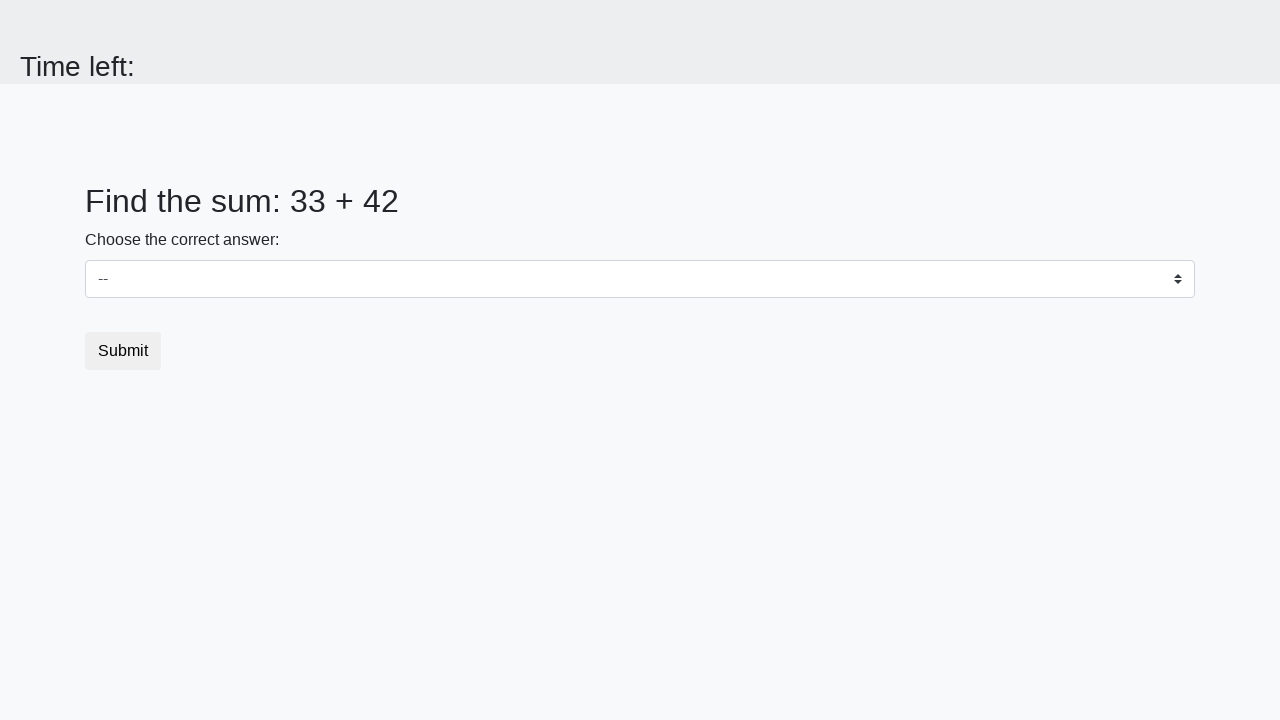

Alert dialog handled and accepted
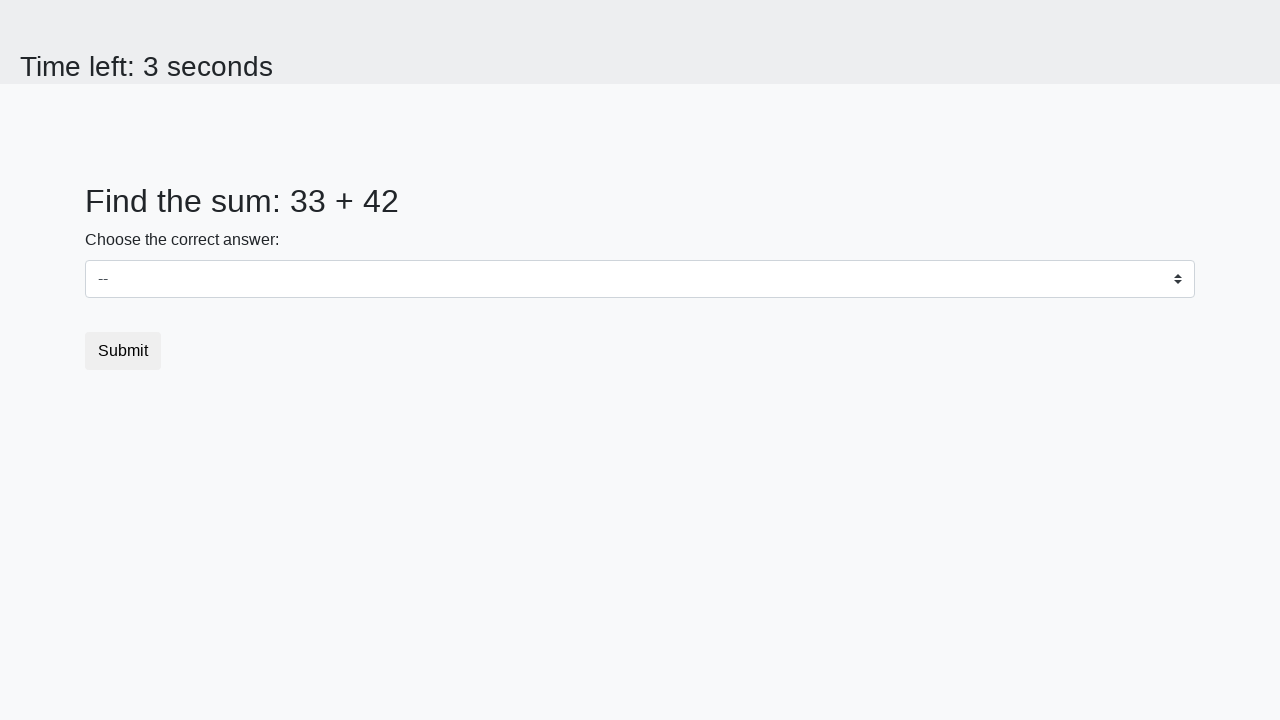

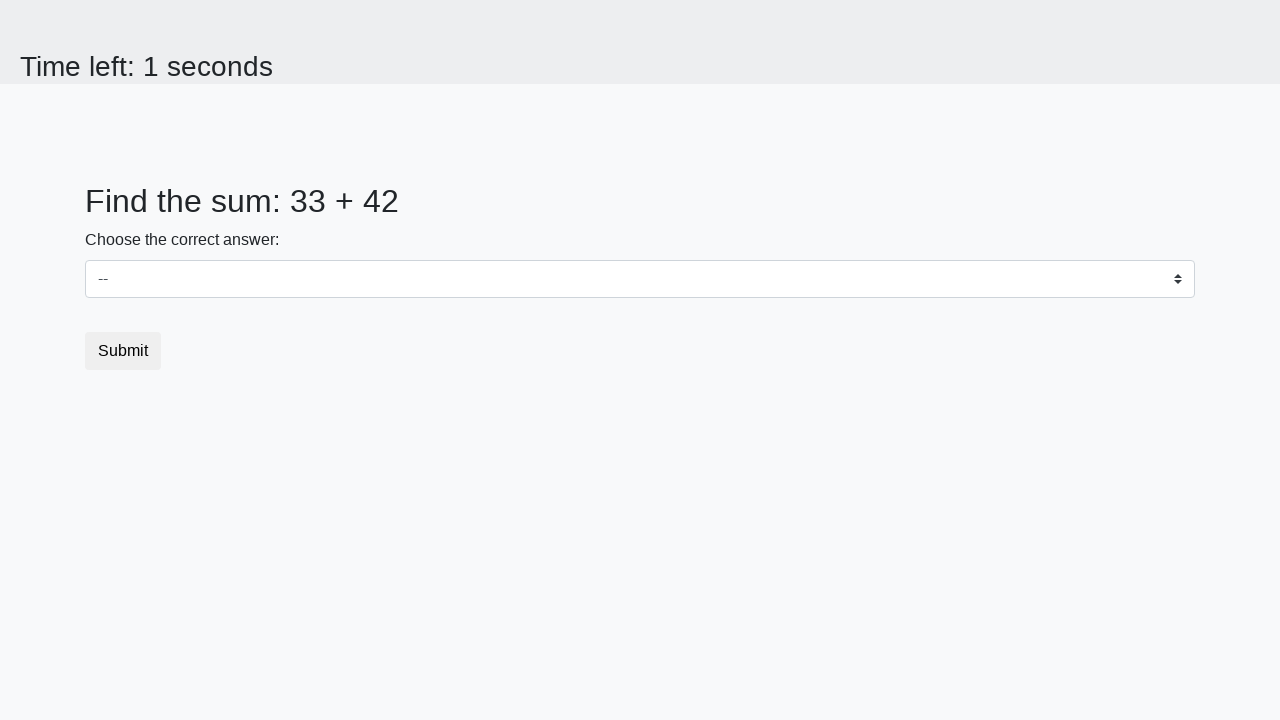